Tests that the counter displays the current number of todo items

Starting URL: https://demo.playwright.dev/todomvc

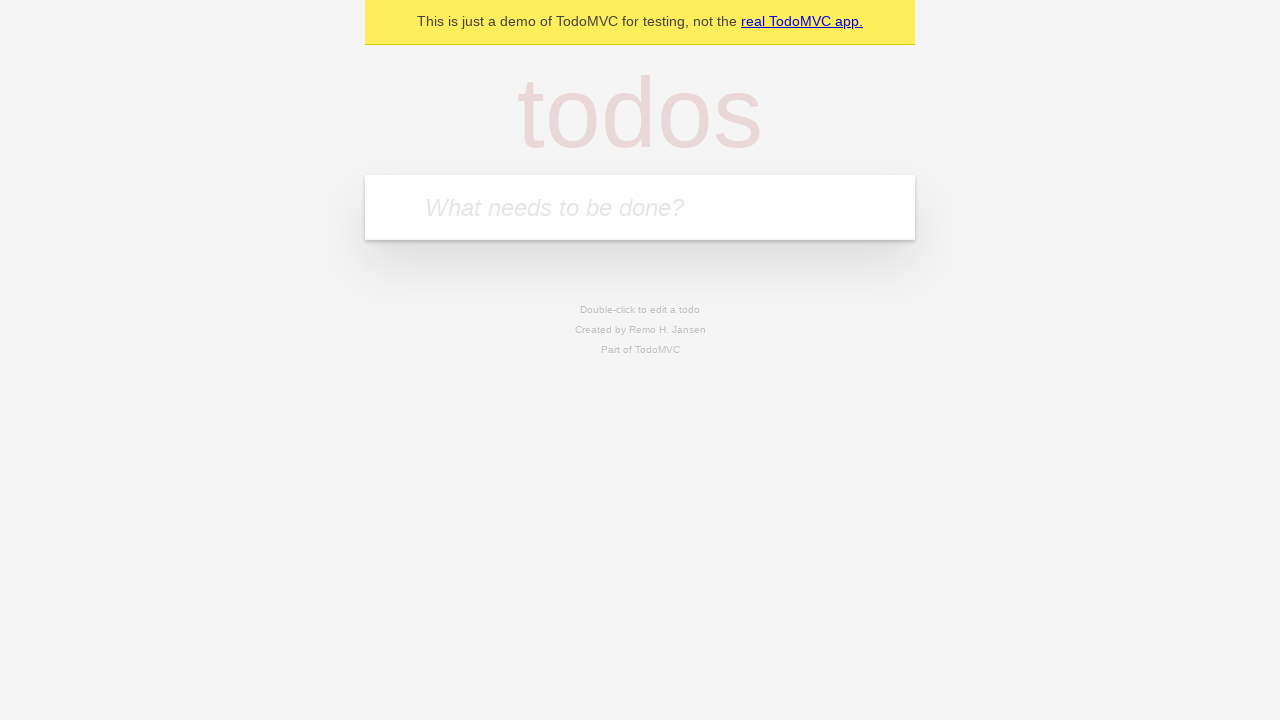

Located the 'What needs to be done?' input field
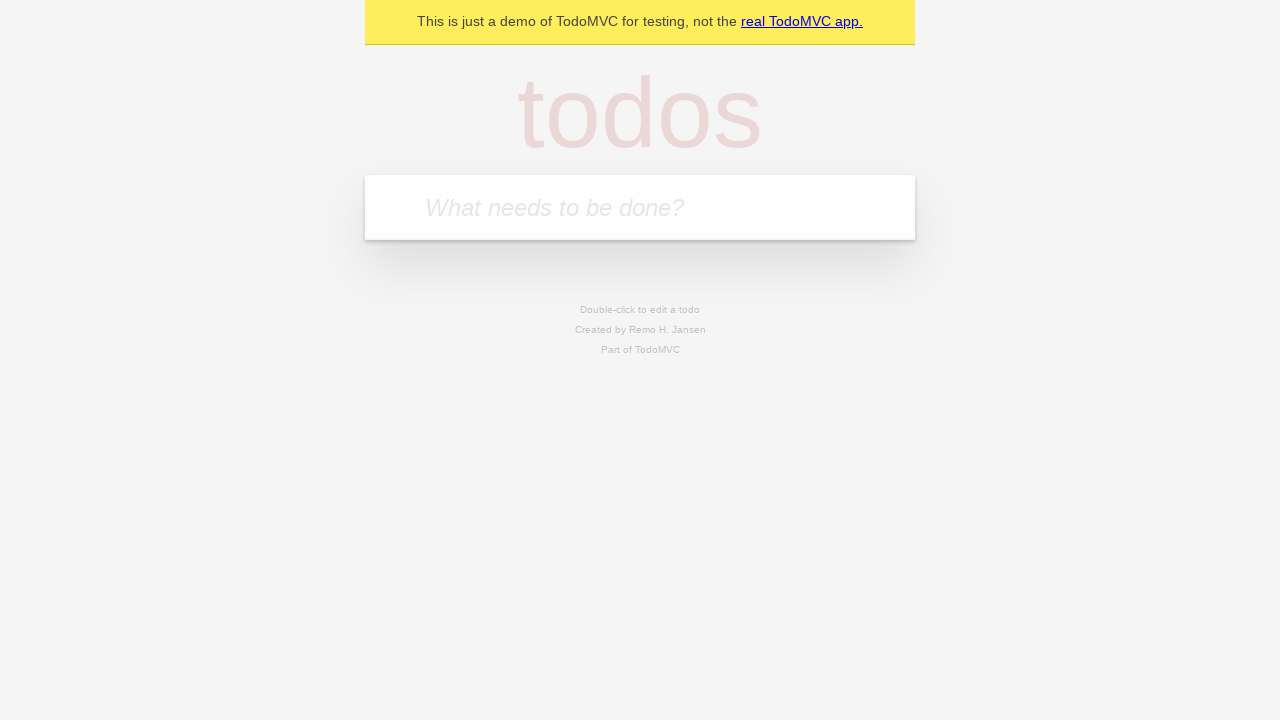

Filled first todo with 'buy some cheese' on internal:attr=[placeholder="What needs to be done?"i]
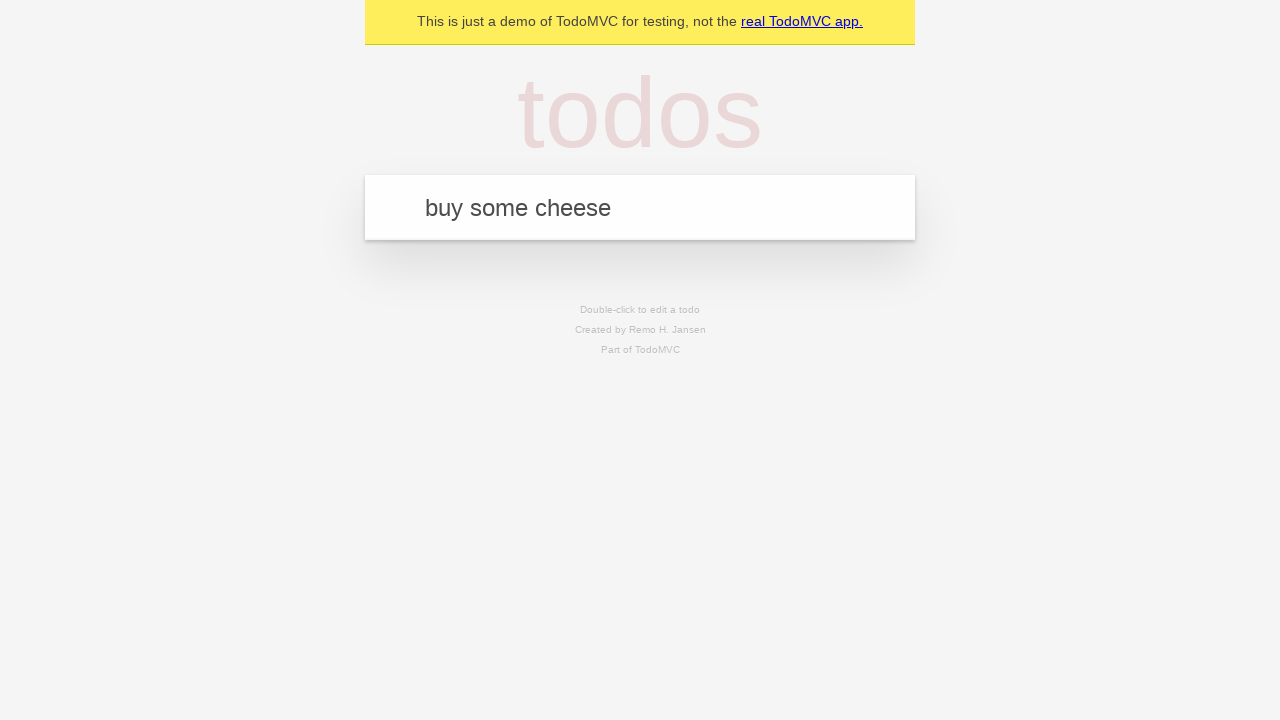

Pressed Enter to create first todo item on internal:attr=[placeholder="What needs to be done?"i]
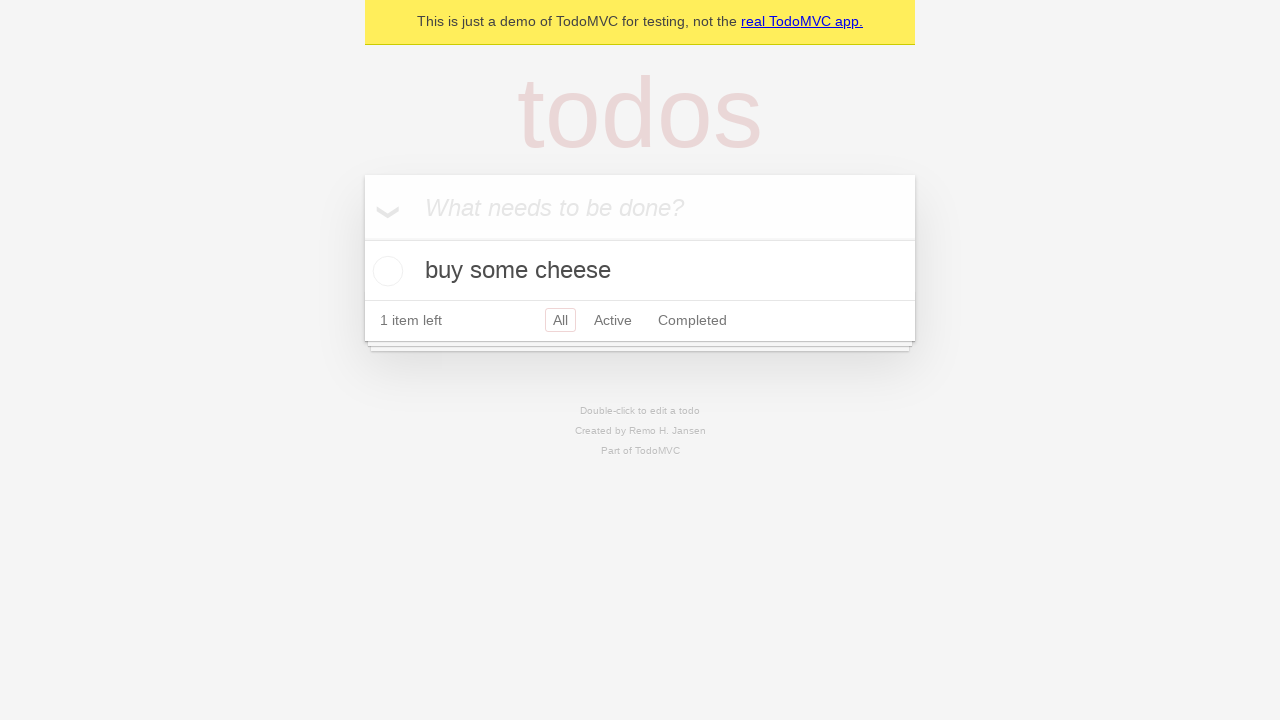

Waited for todo counter to appear and display 1 item
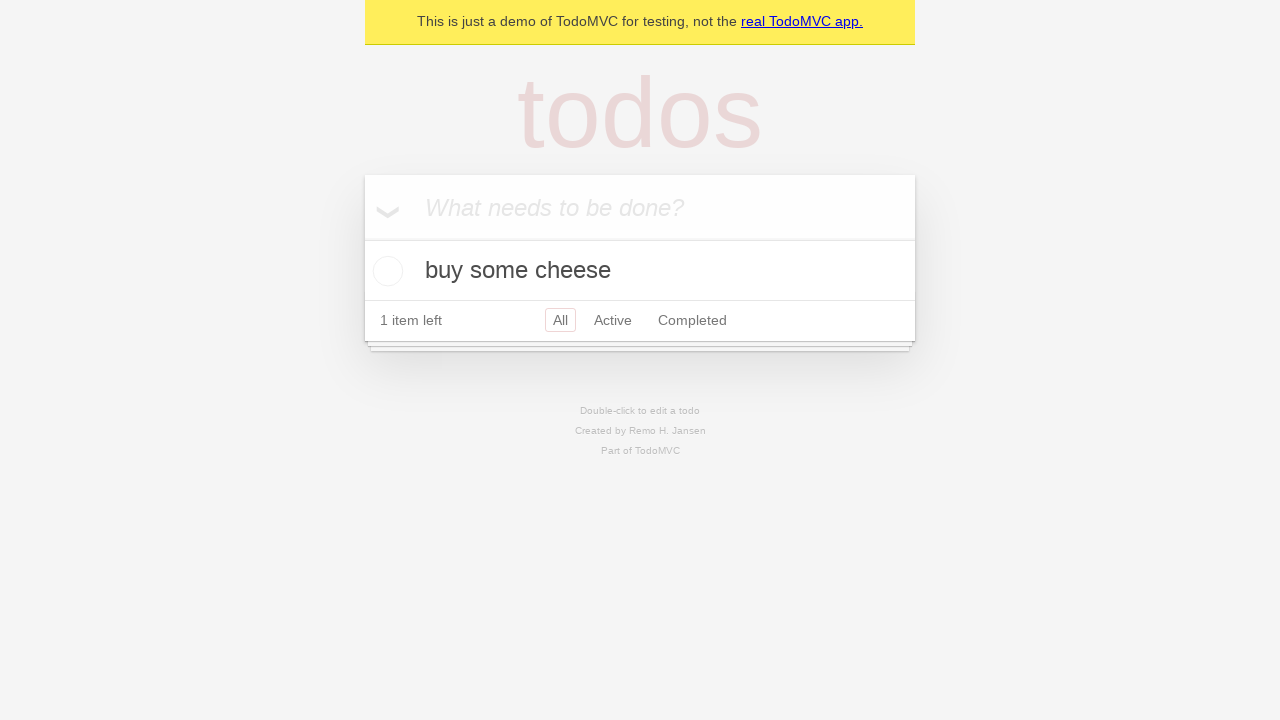

Filled second todo with 'feed the cat' on internal:attr=[placeholder="What needs to be done?"i]
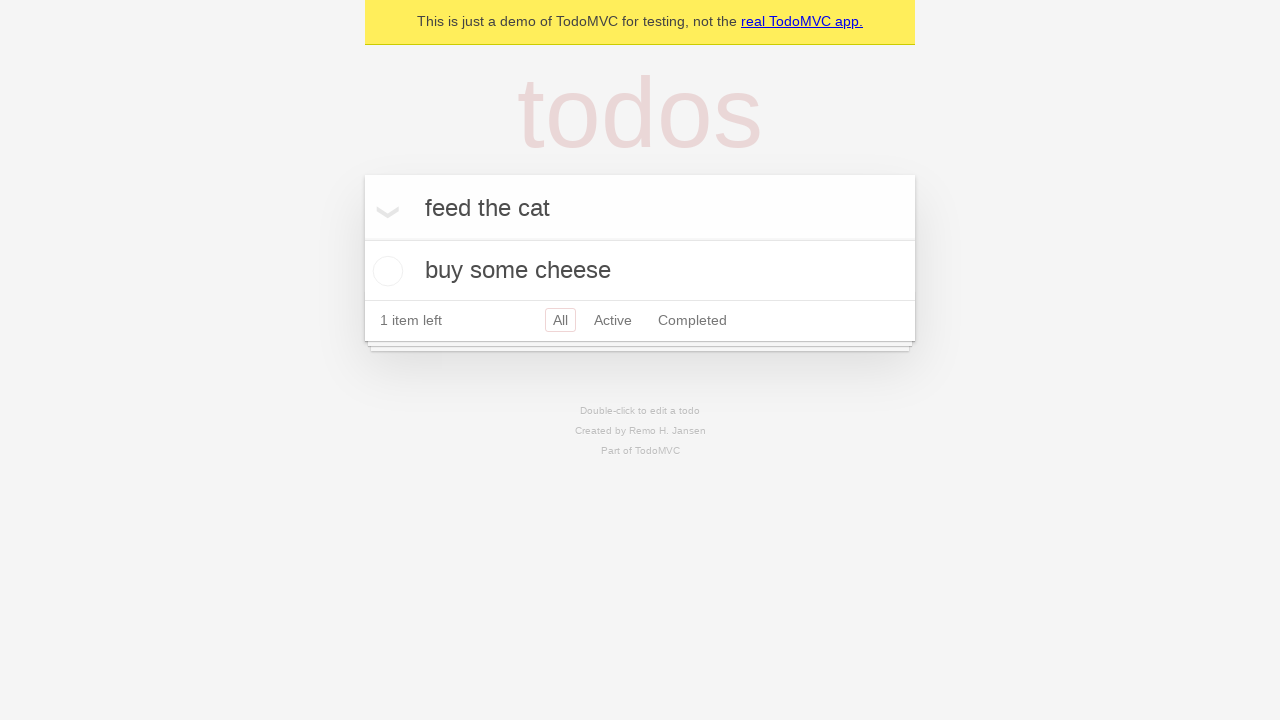

Pressed Enter to create second todo item on internal:attr=[placeholder="What needs to be done?"i]
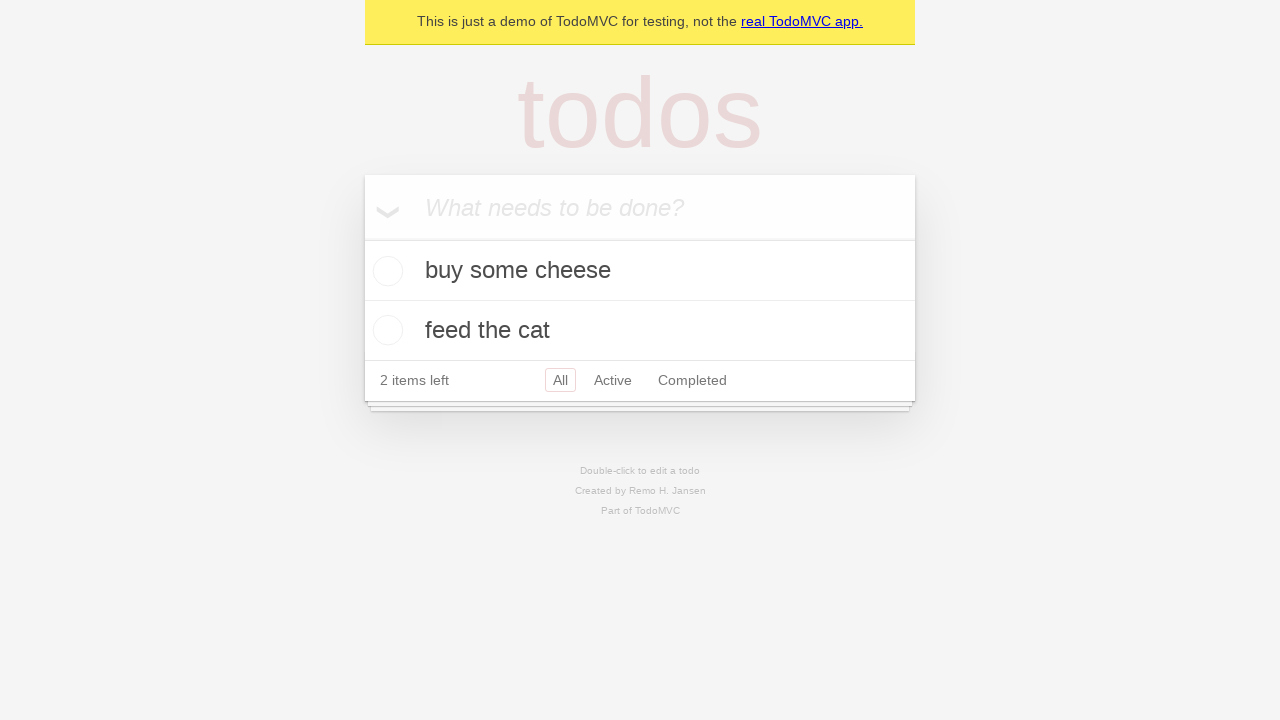

Waited 300ms for todo counter to update to 2 items
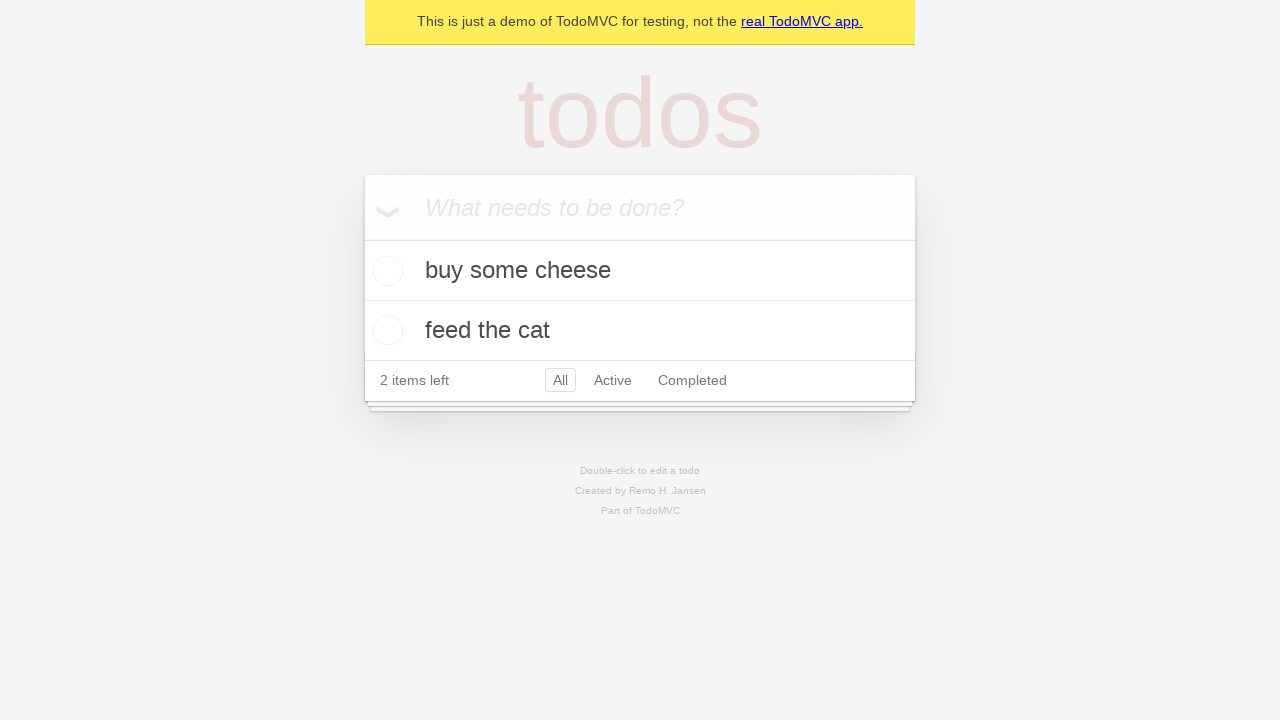

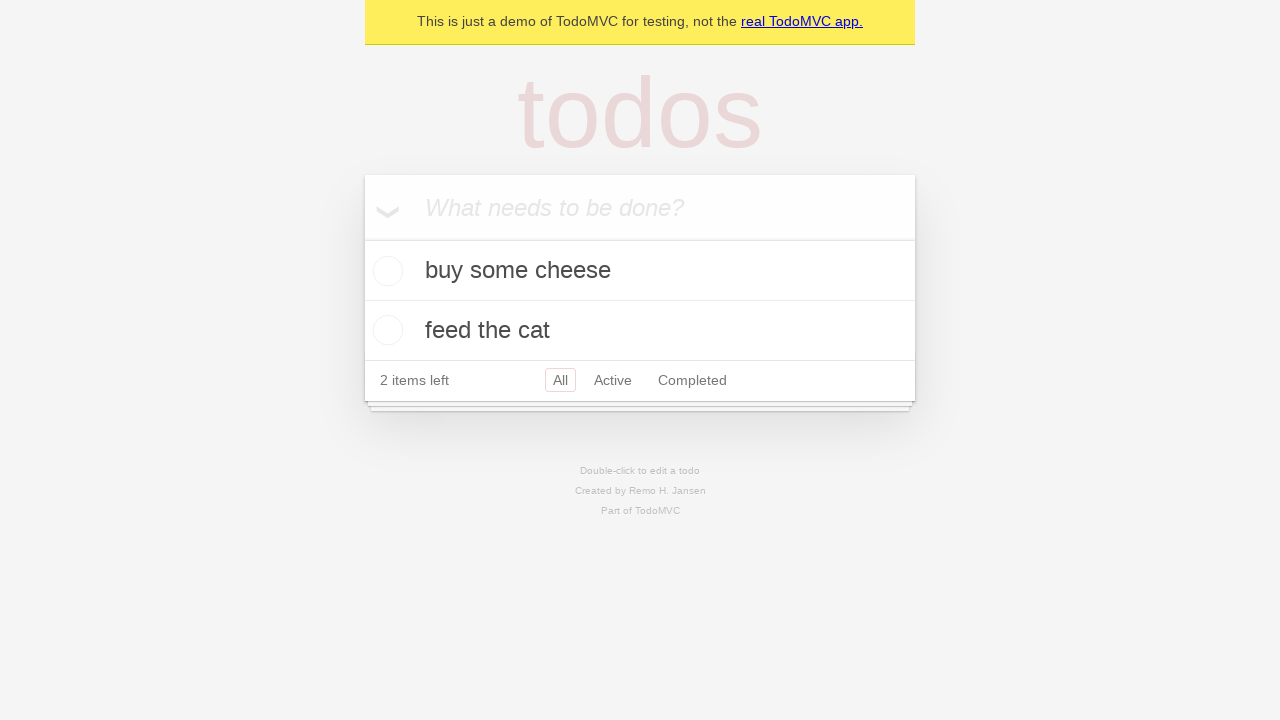